Tests jQuery UI draggable functionality by dragging an element to a new position within an iframe

Starting URL: https://jqueryui.com/draggable/

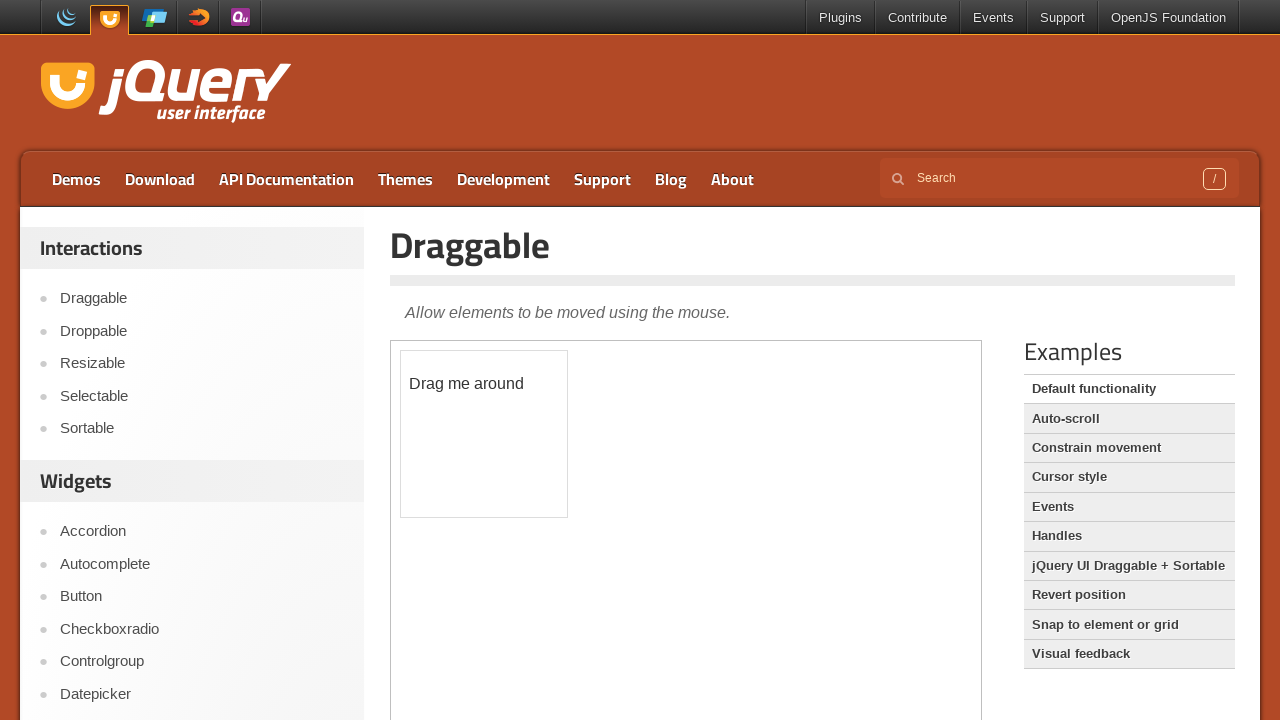

Located the iframe containing draggable demo
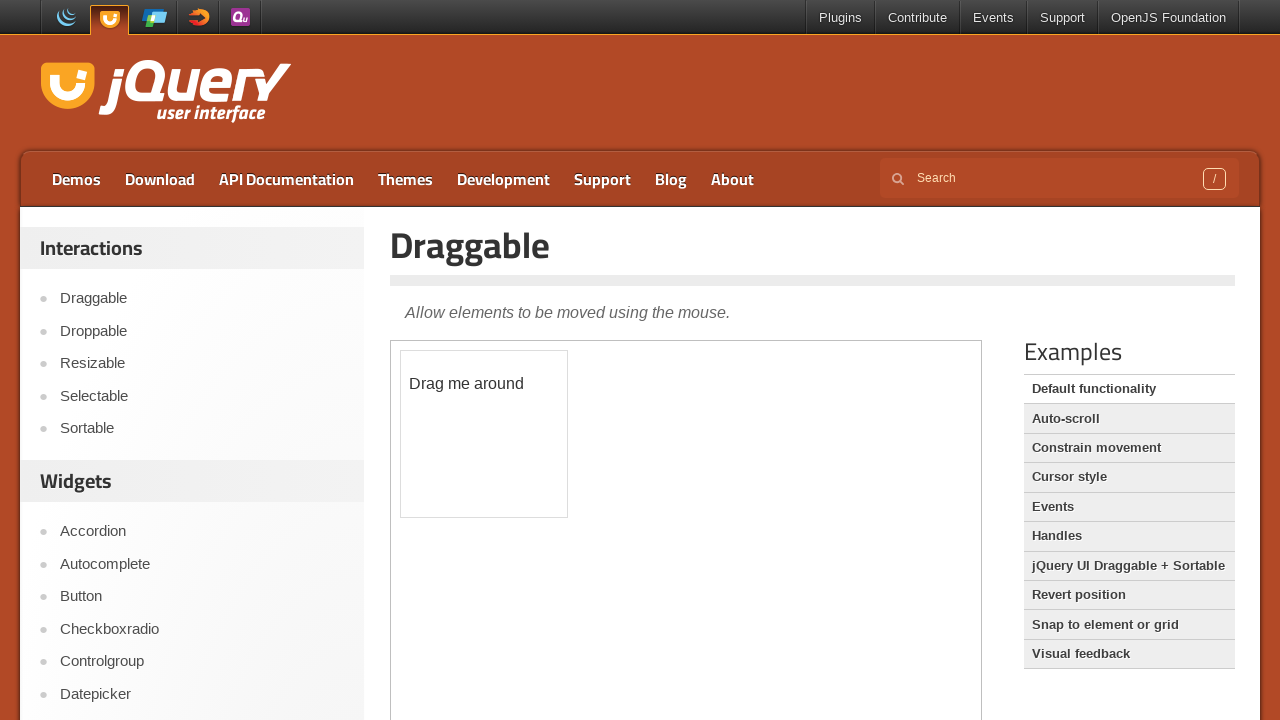

Located the draggable element with id 'draggable'
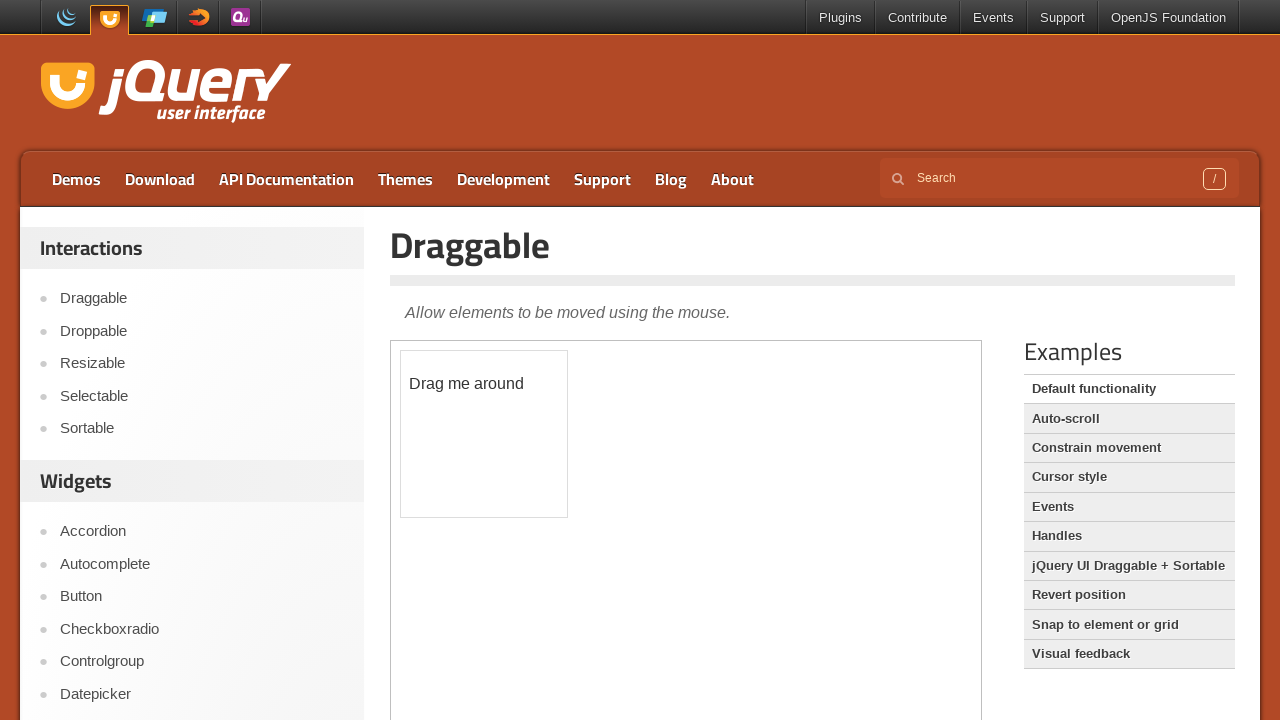

Retrieved bounding box of draggable element
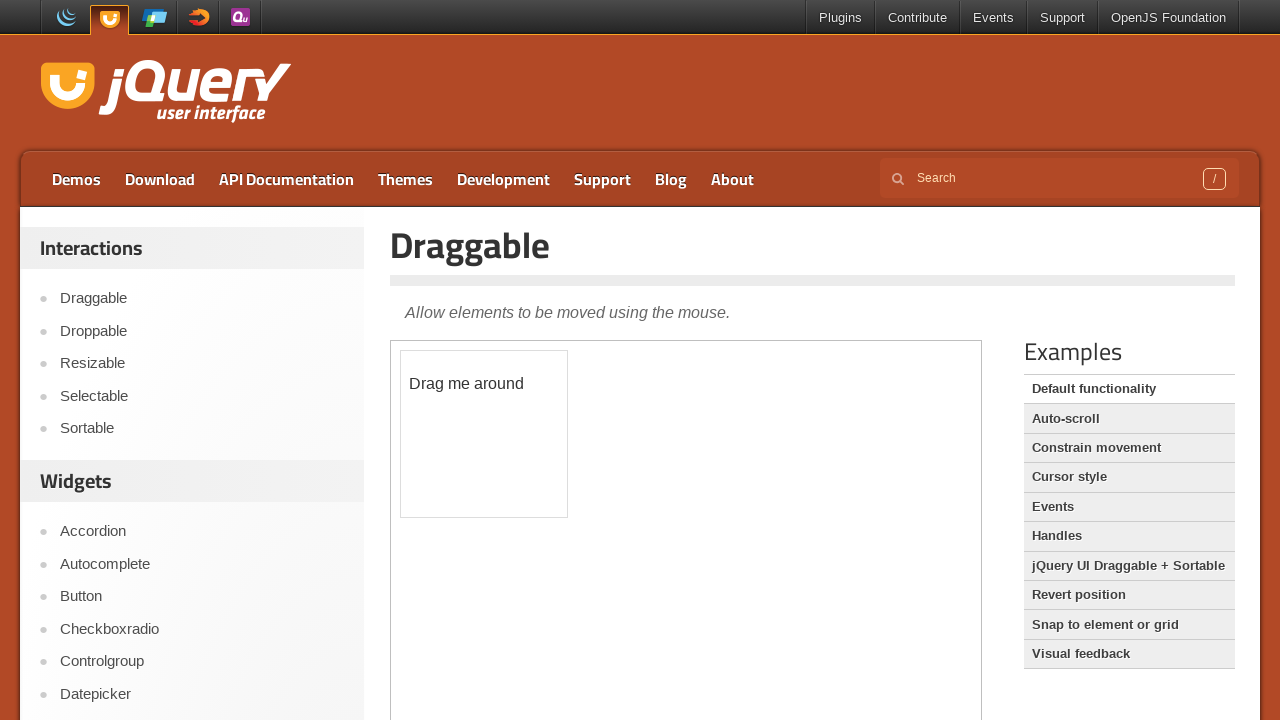

Dragged element 100 pixels right and 100 pixels down to new position at (501, 451)
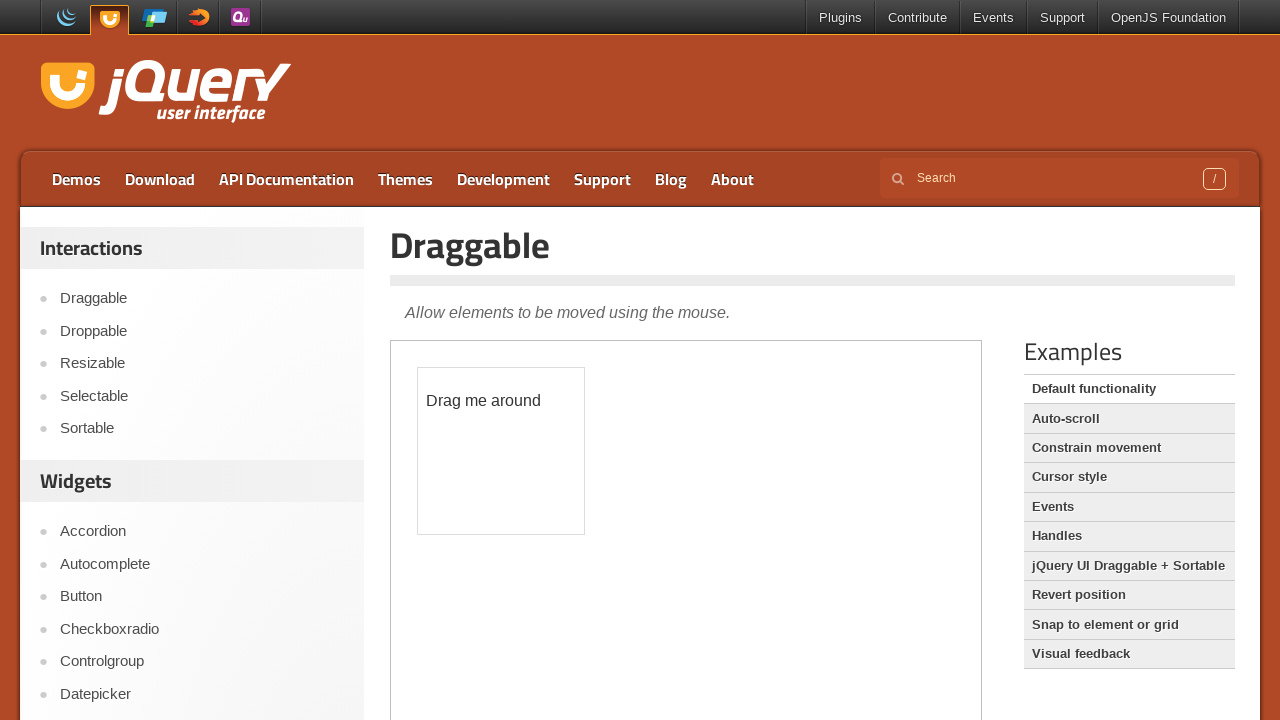

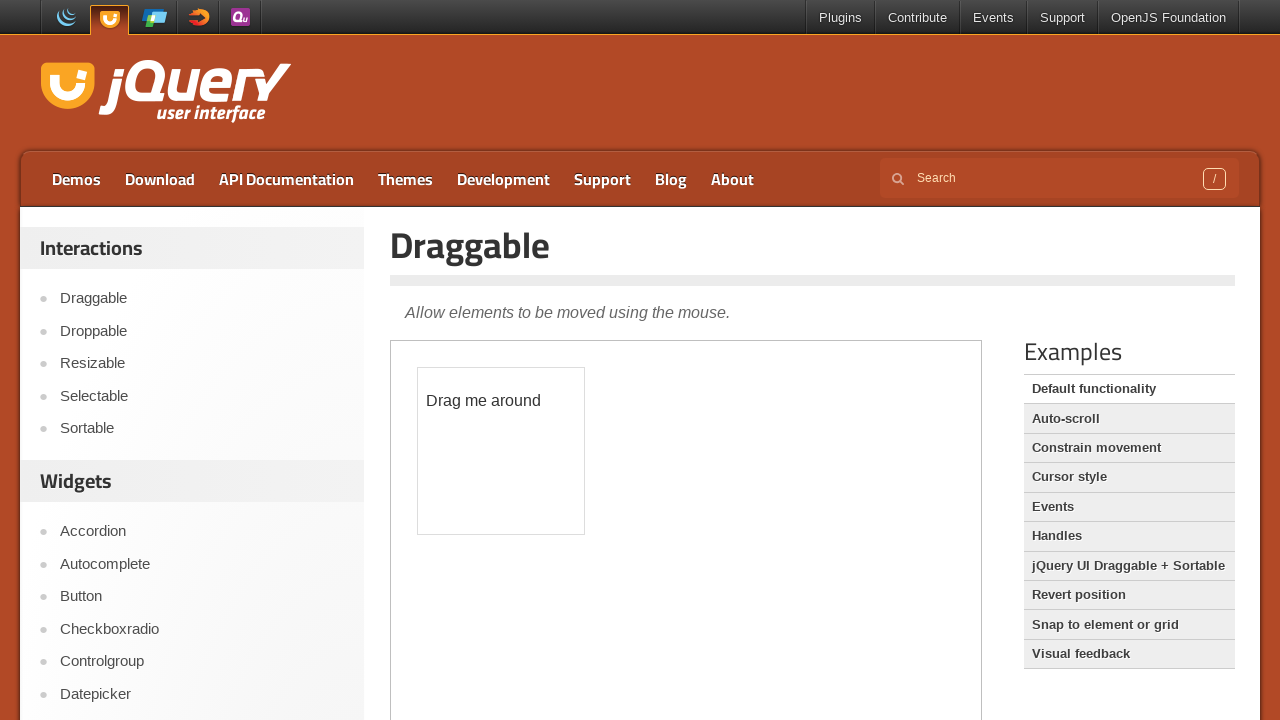